Tests window handling functionality by clicking a link that opens a new window and switching between windows

Starting URL: https://the-internet.herokuapp.com/windows

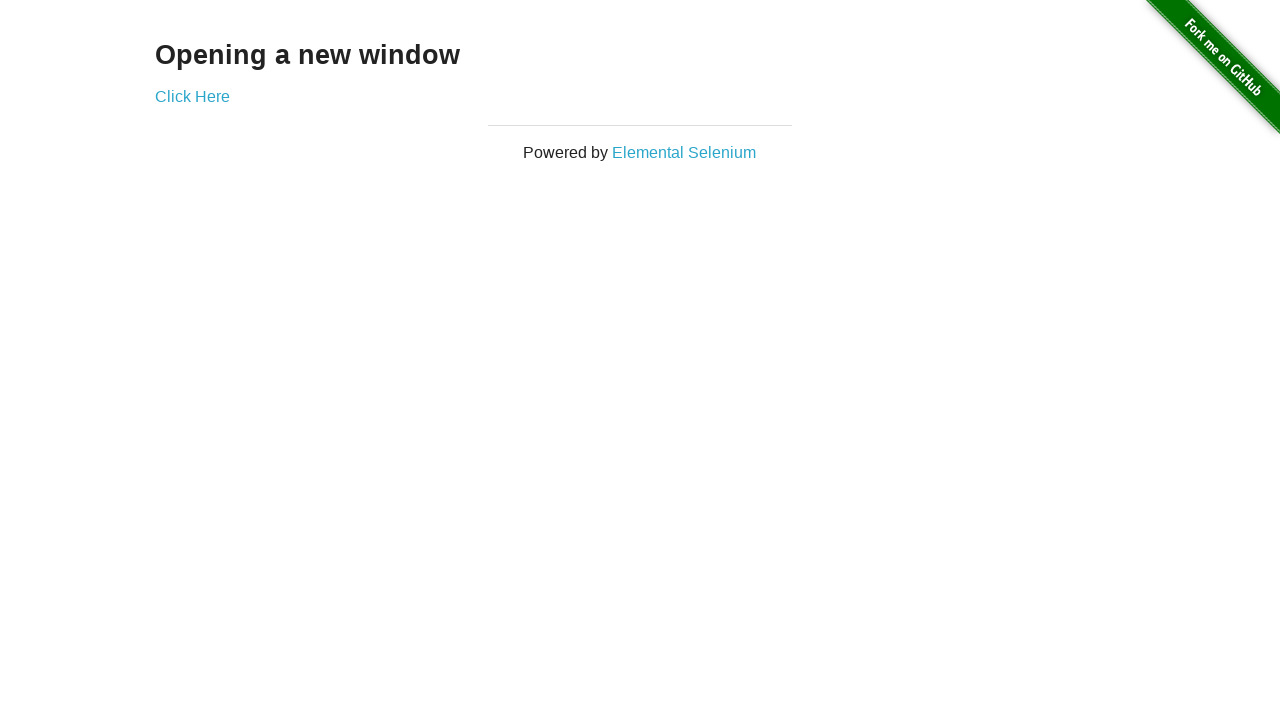

Clicked 'Click Here' link to open new window at (192, 96) on text=Click Here
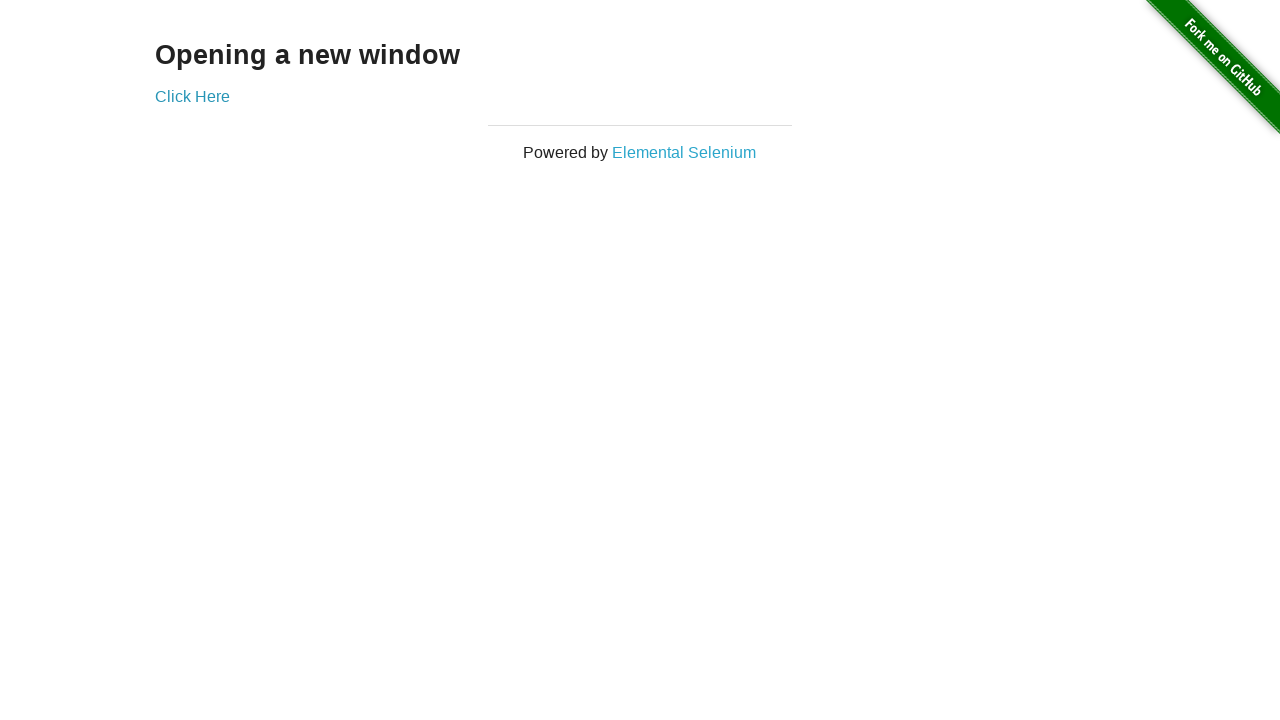

Waited 1000ms for new window to open
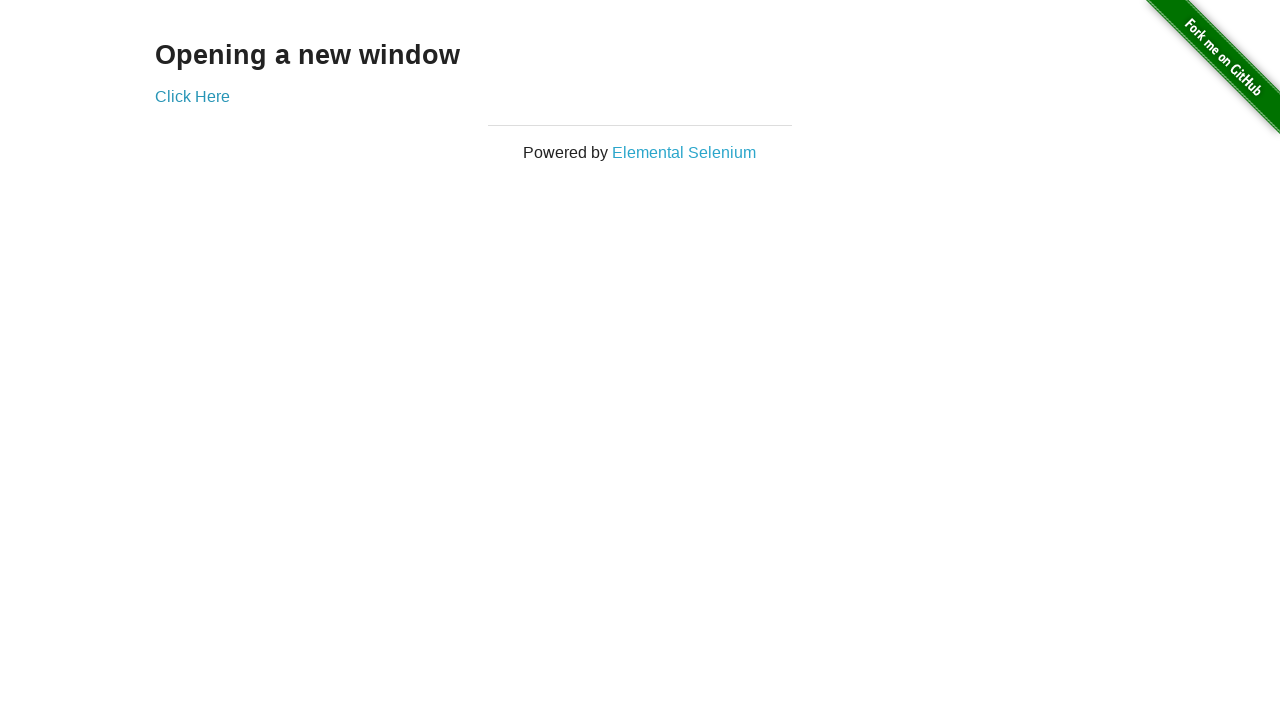

Retrieved all open pages from context
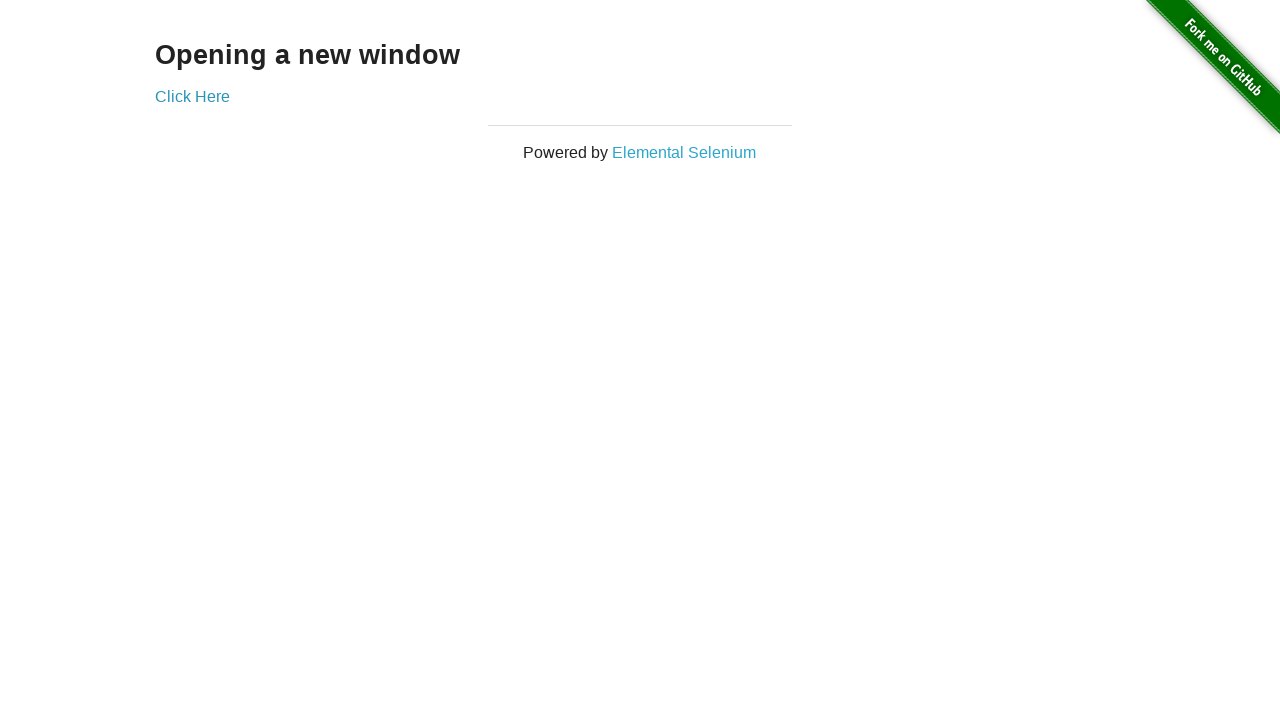

Switched to new window (last opened page)
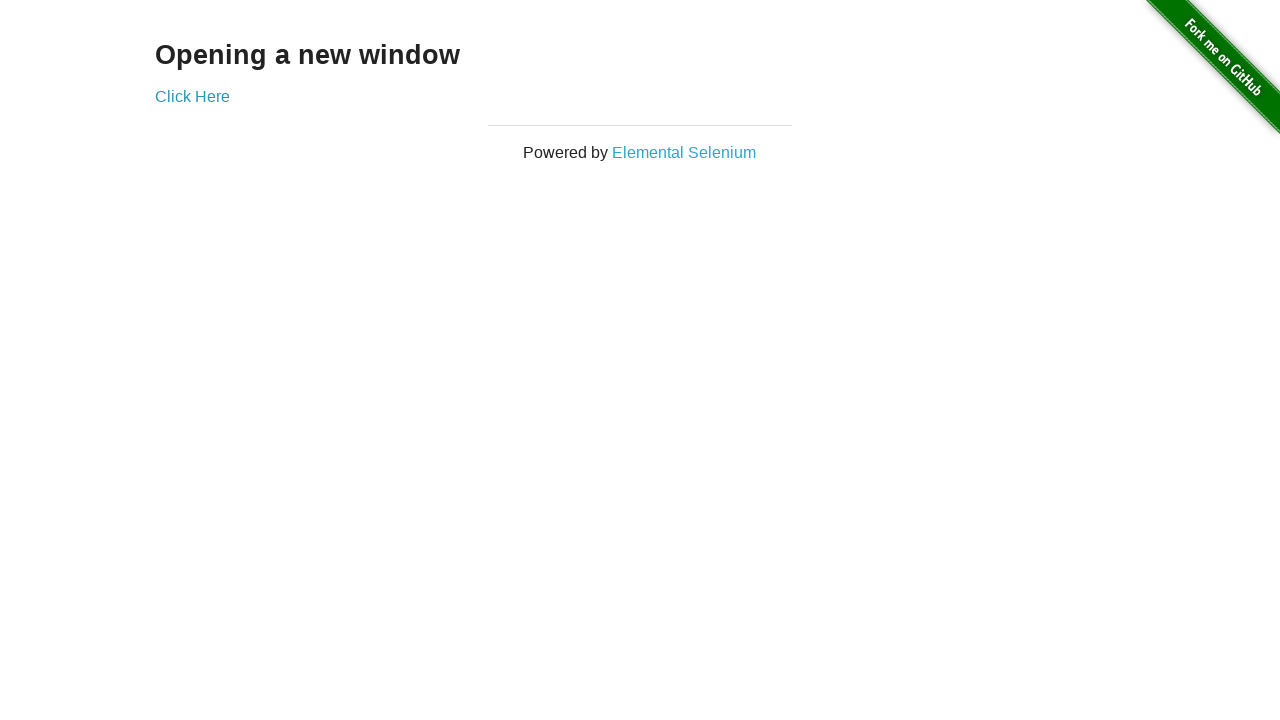

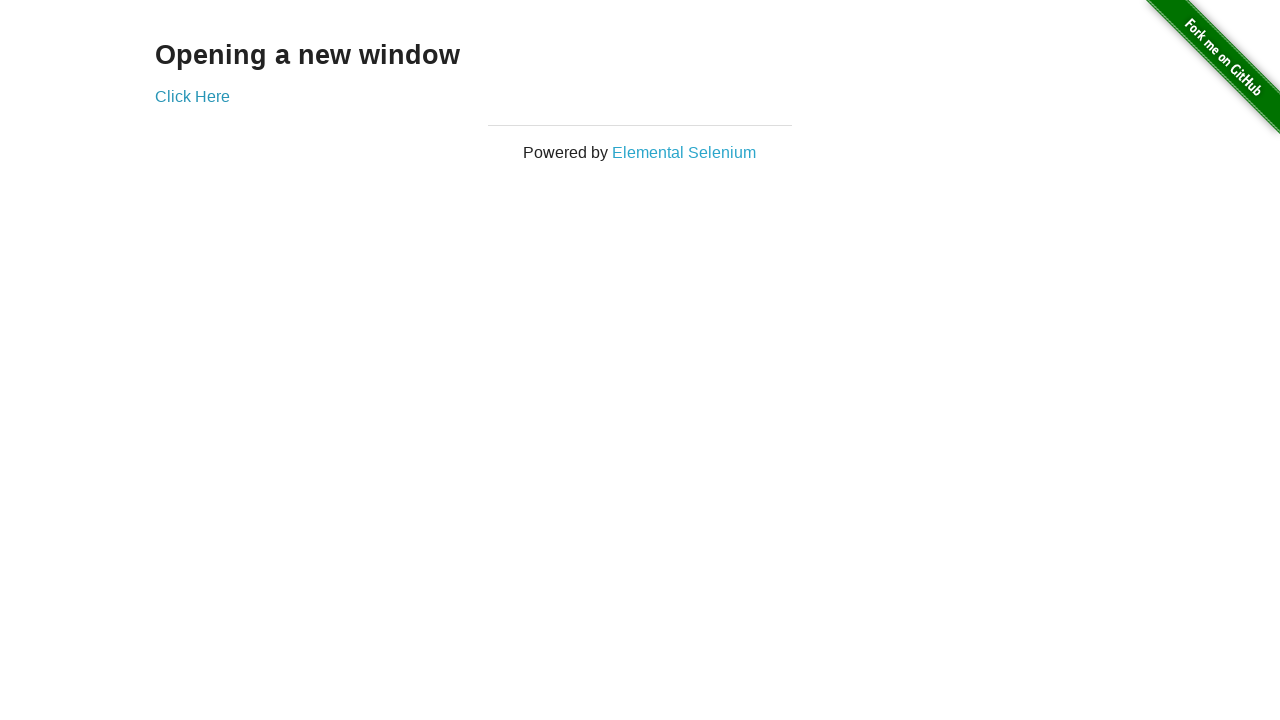